Navigates to inputs page and clicks the Home link to verify navigation works correctly

Starting URL: https://practice.cydeo.com/inputs

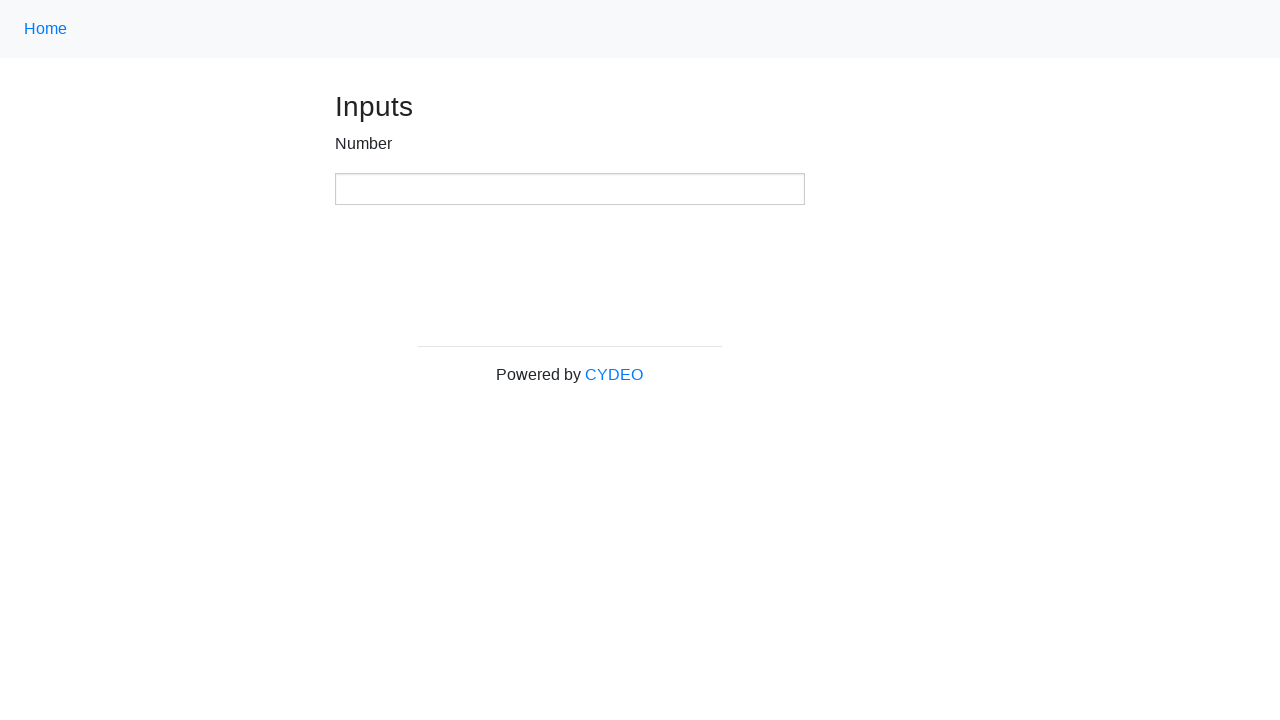

Clicked the Home link using class locator '.nav-link' at (46, 29) on .nav-link
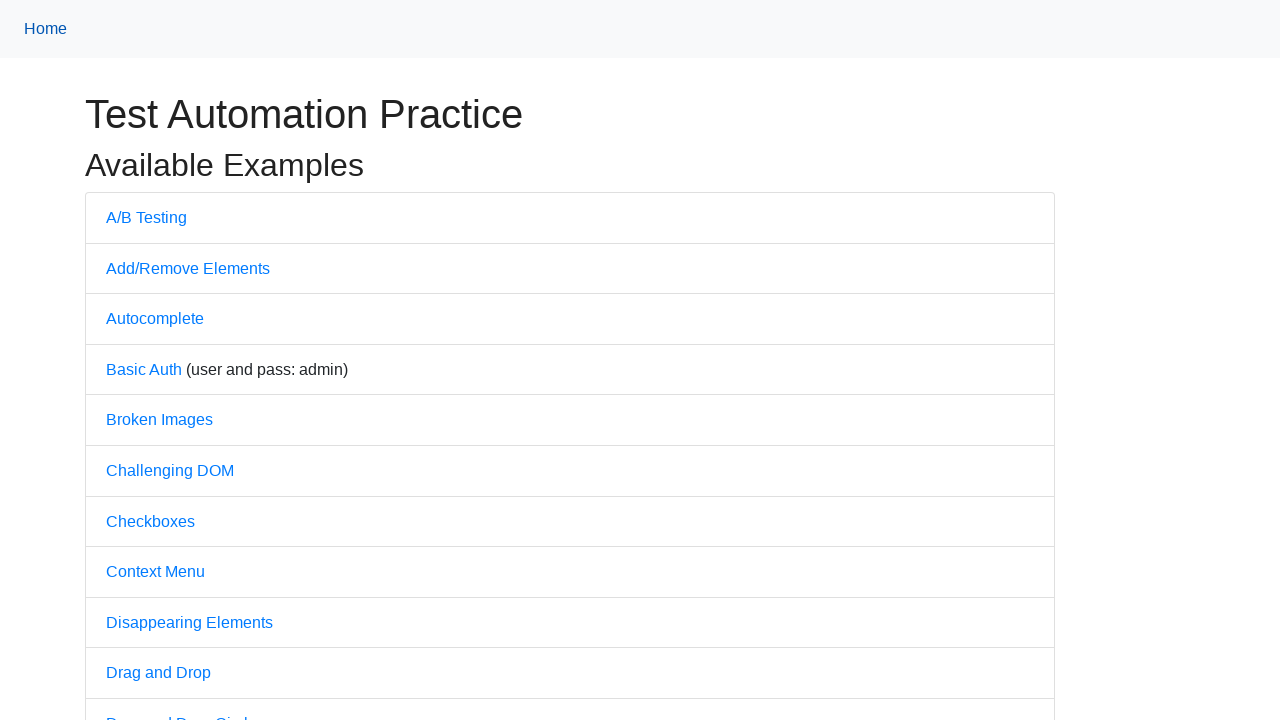

Waited for network idle state after navigation
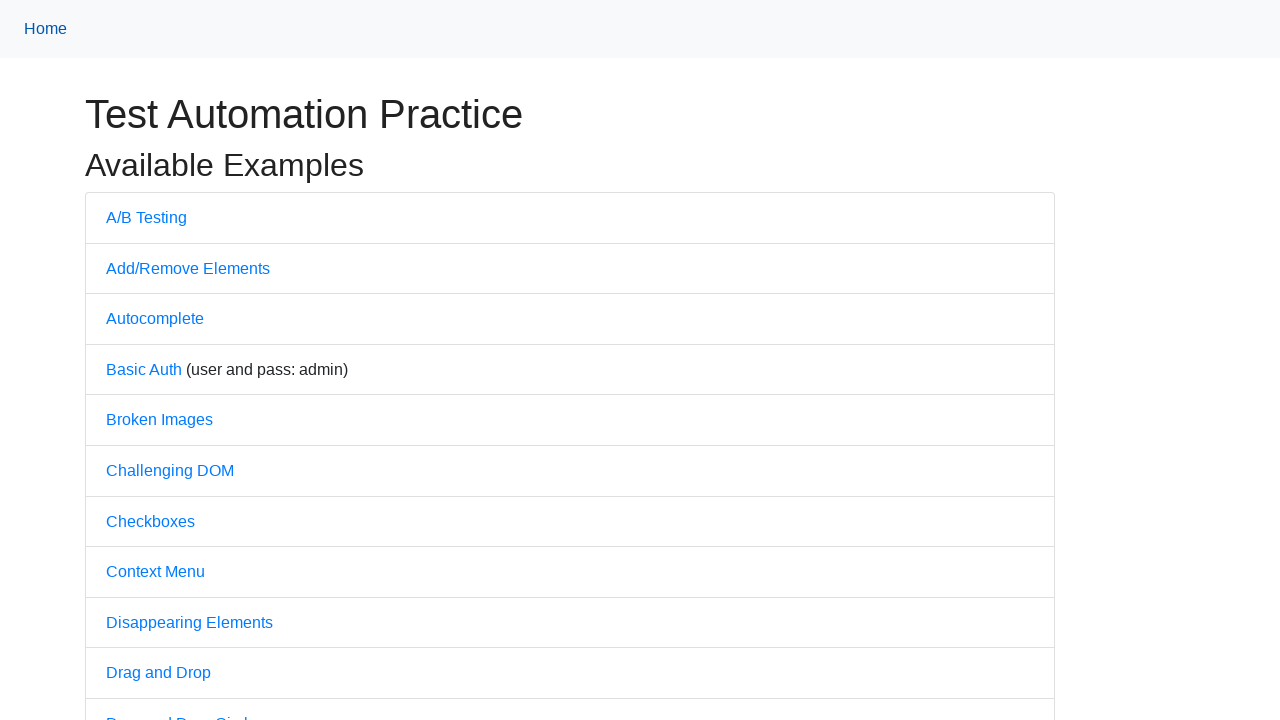

Verified page title is 'Practice'
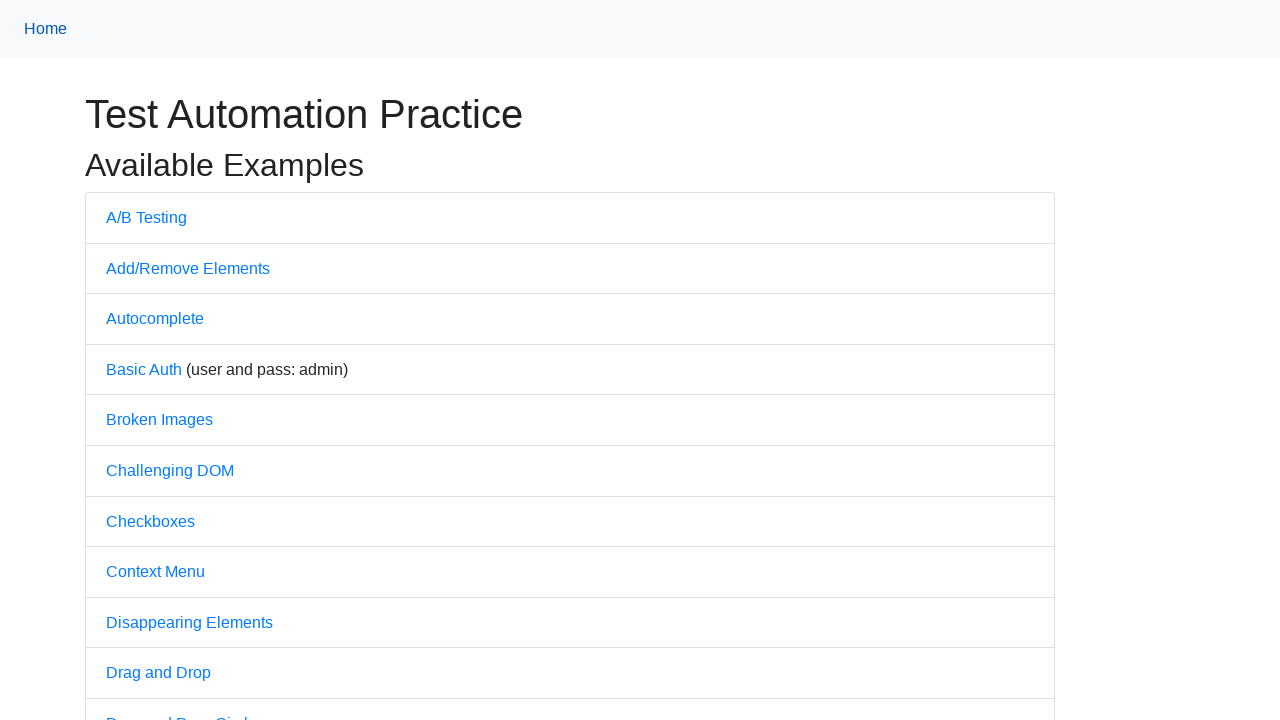

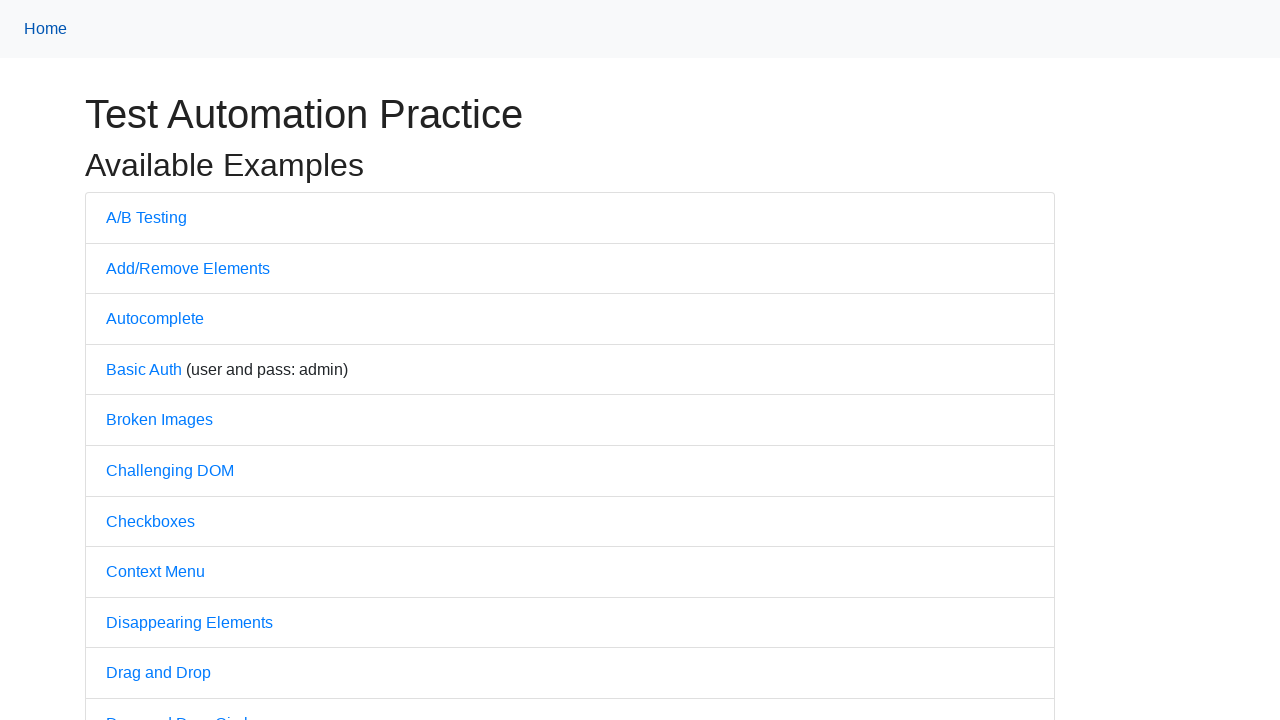